Tests navigation on dev.to by visiting the main page and clicking on the first blog post displayed to verify it redirects to the blog article page

Starting URL: https://dev.to

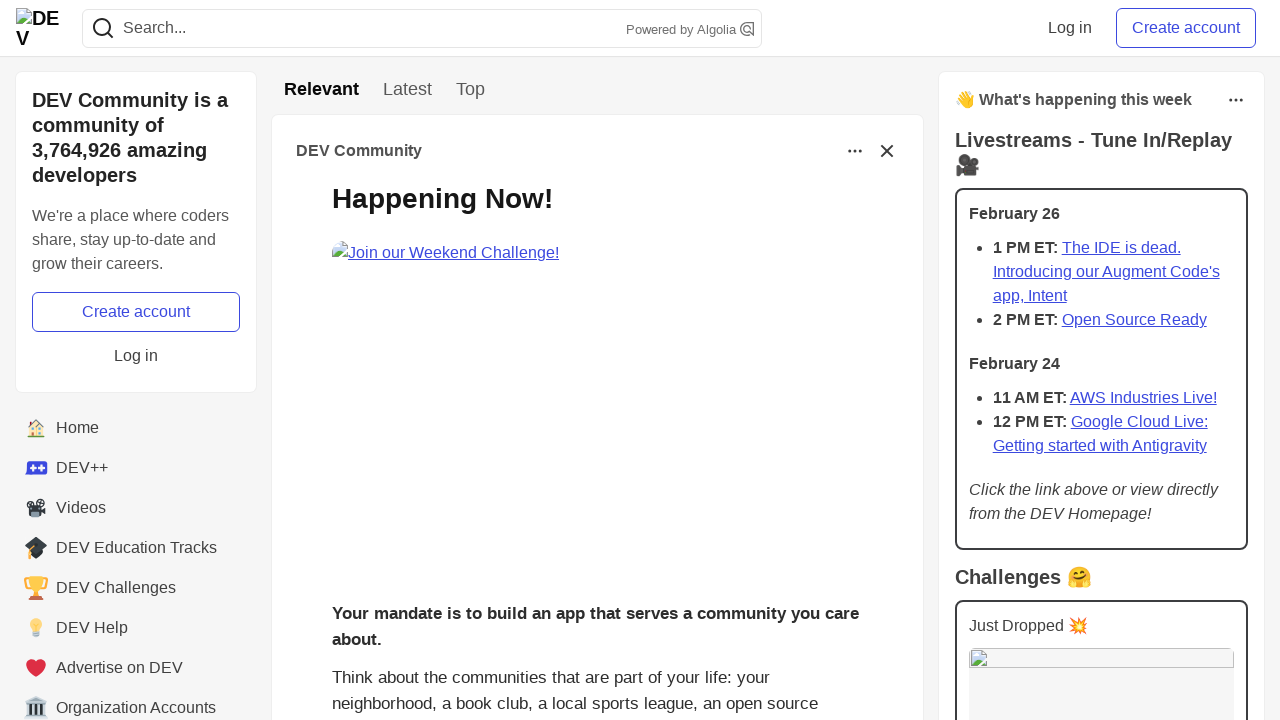

Main page content loaded - story body selector found
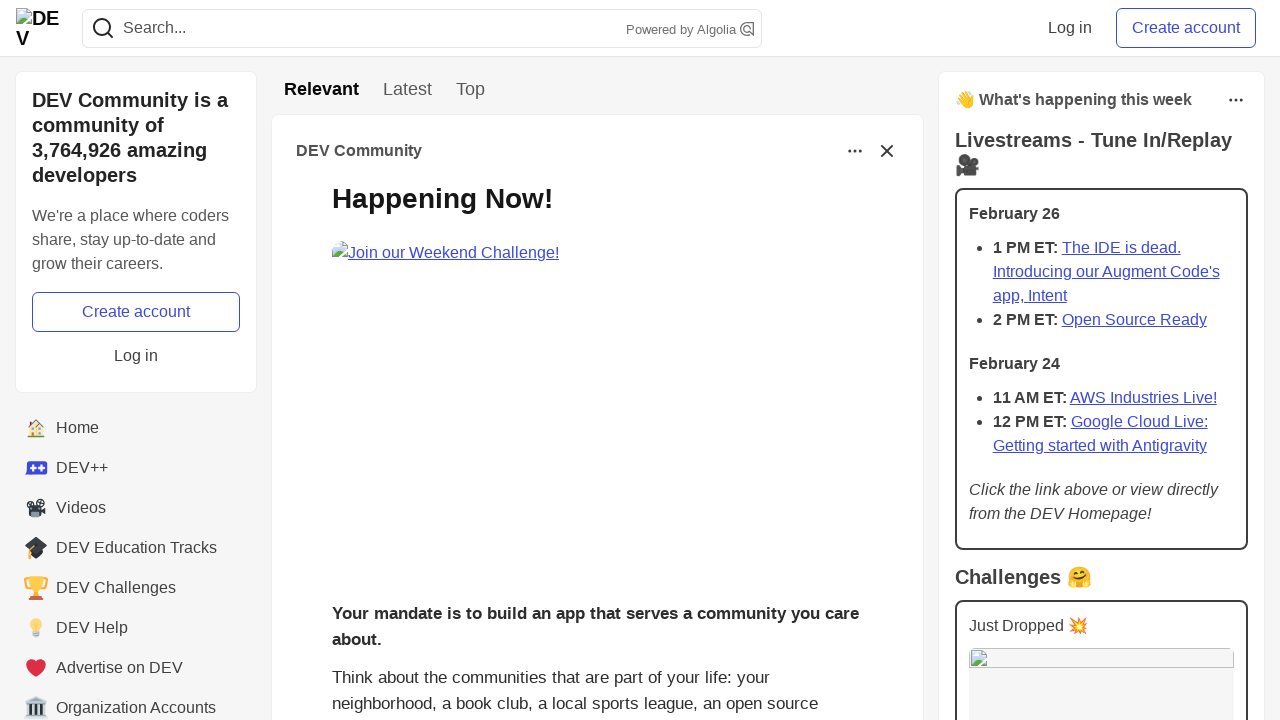

Clicked on the first blog post at (597, 388) on .crayons-story__body
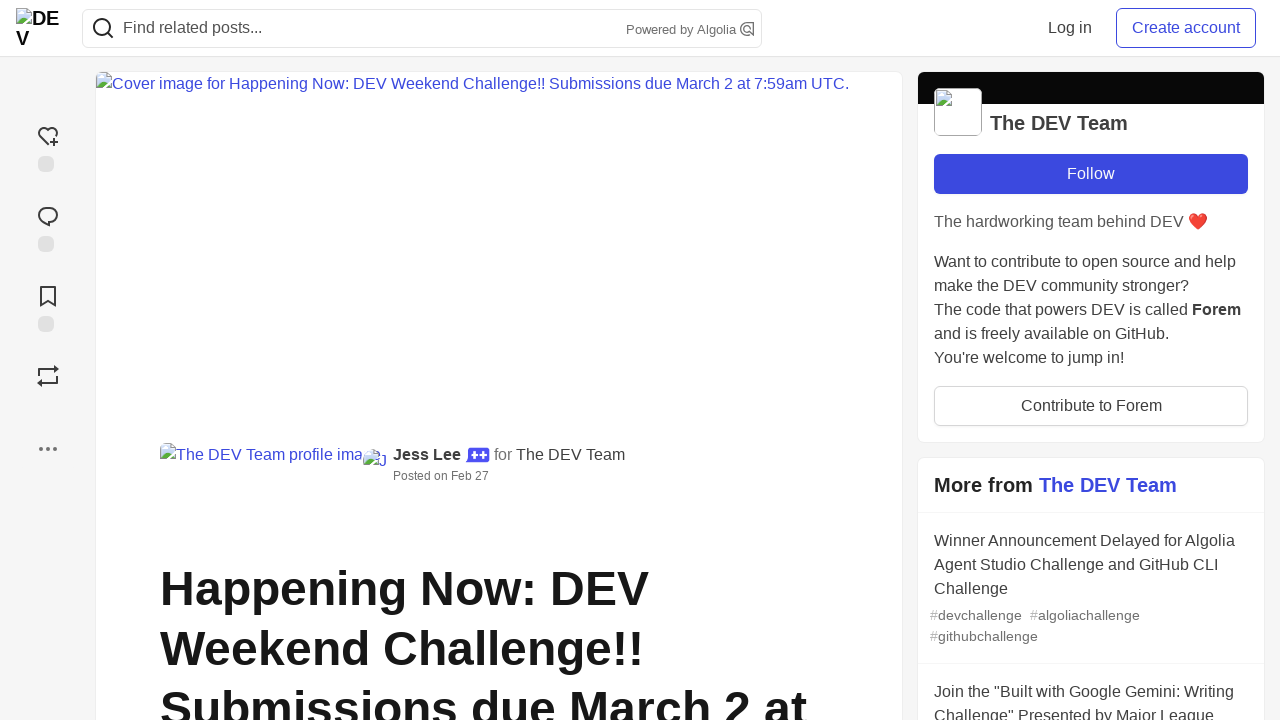

Blog article page loaded - network idle state reached
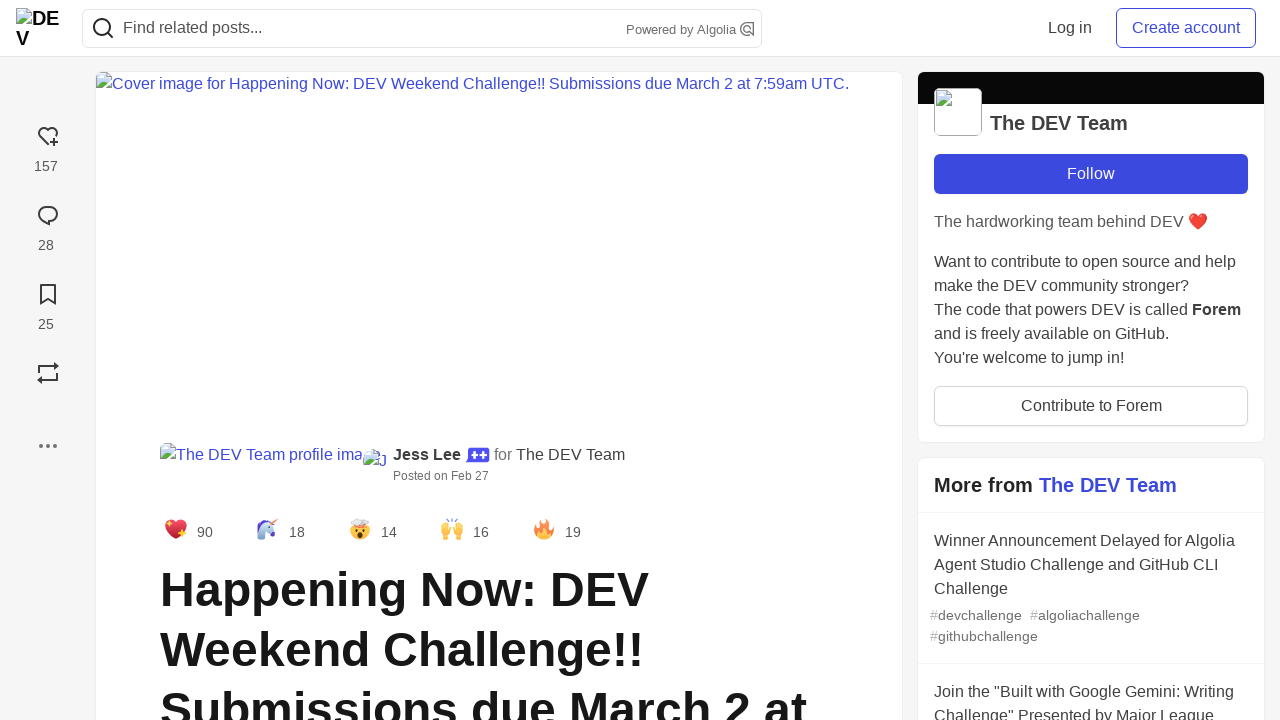

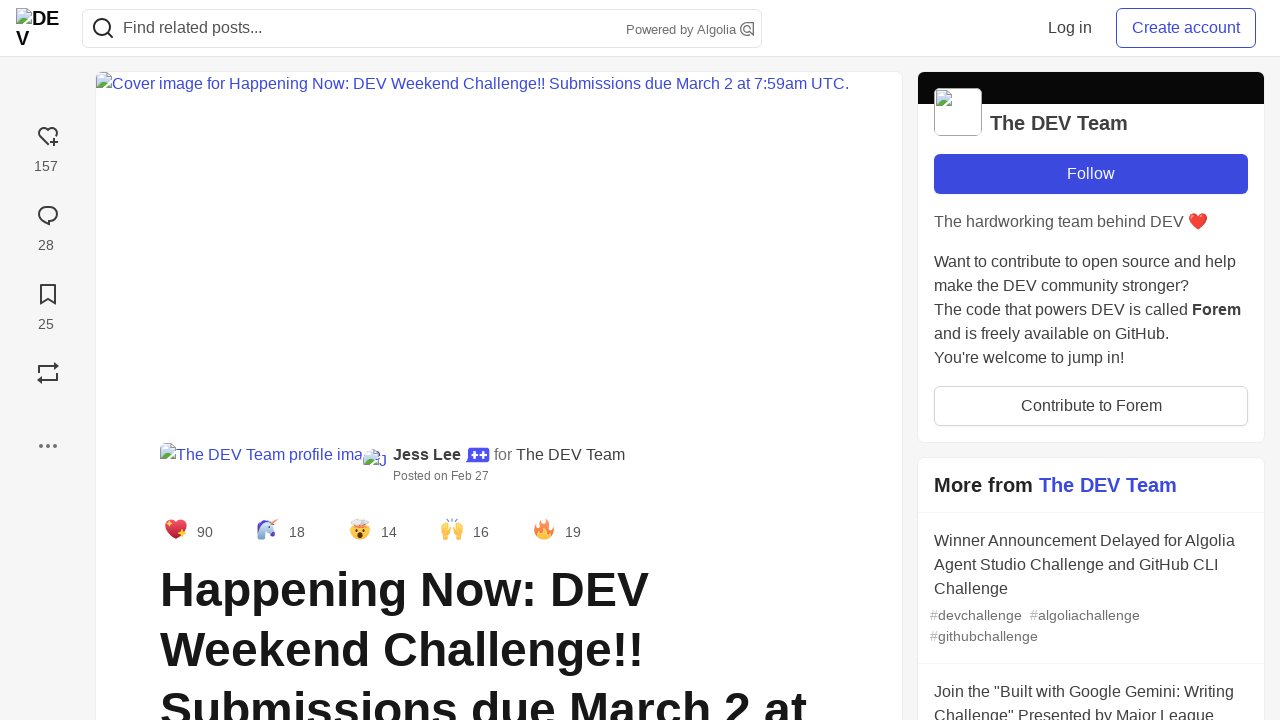